Tests navigation across two browser instances by opening Foxtrot and Allo Ukrainian e-commerce websites

Starting URL: https://www.foxtrot.com.ua/

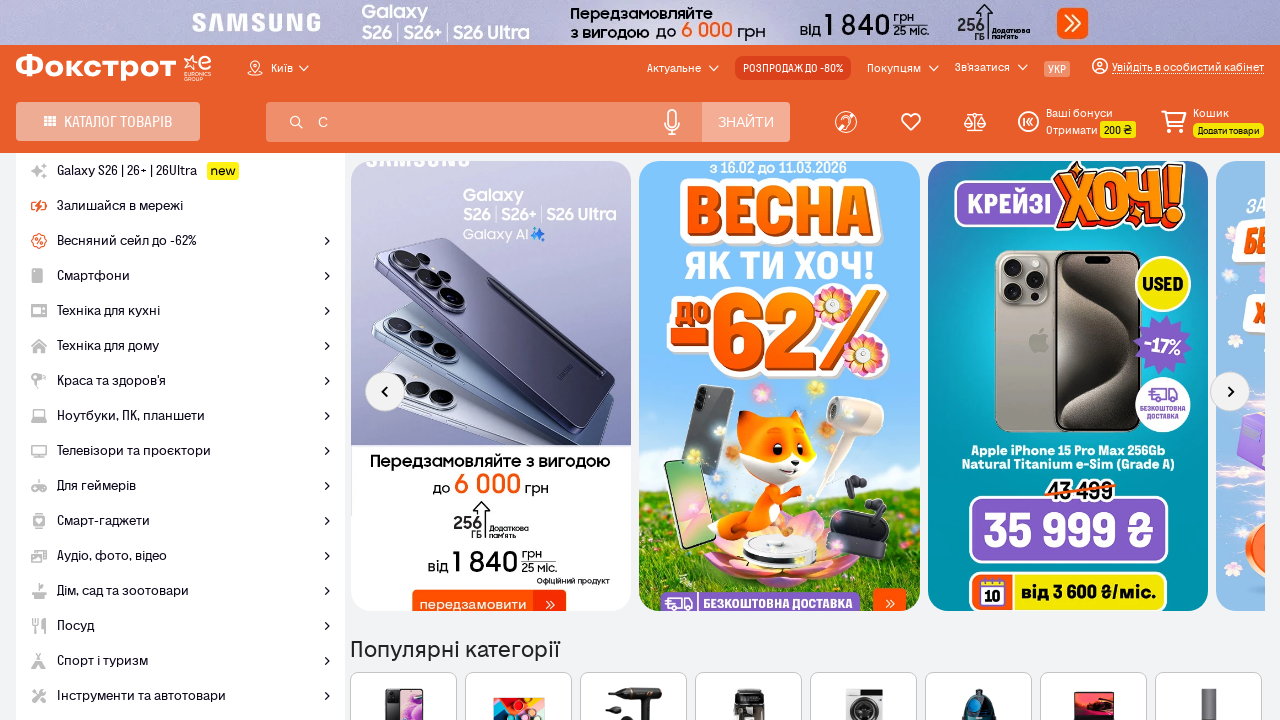

Foxtrot page loaded (domcontentloaded state)
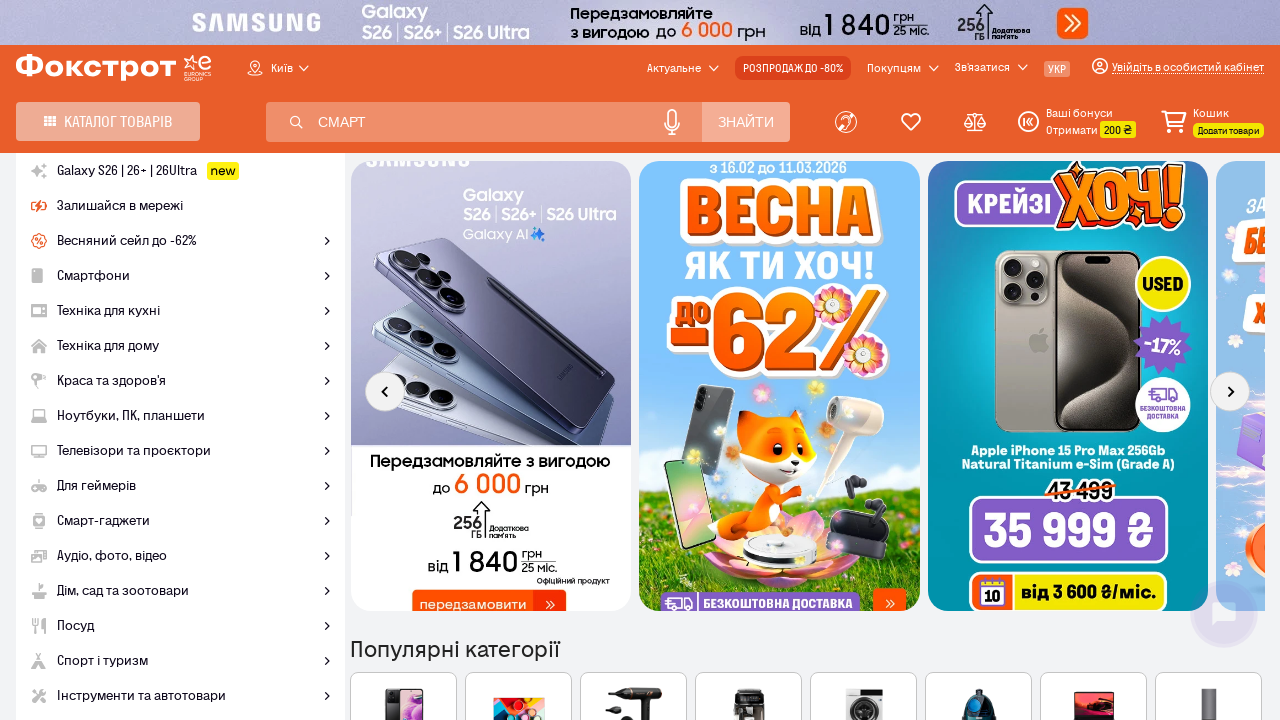

Opened second browser page in same context
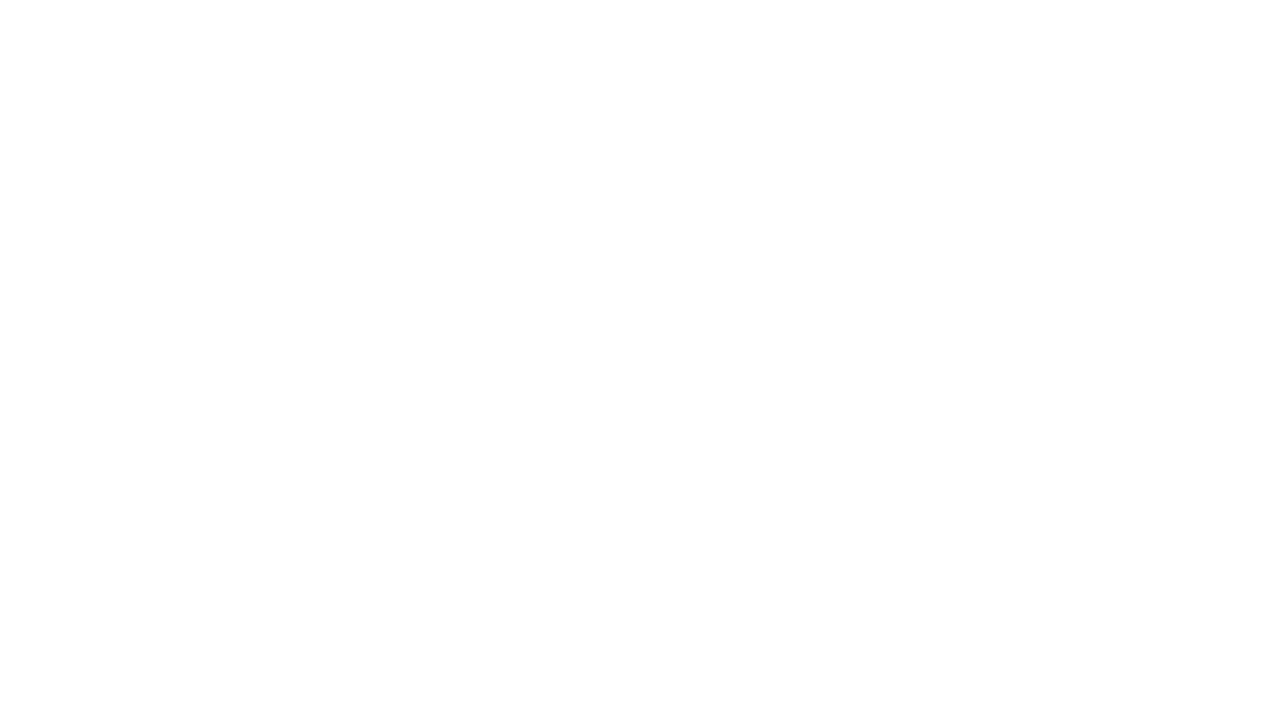

Navigated second page to Allo Ukrainian e-commerce website
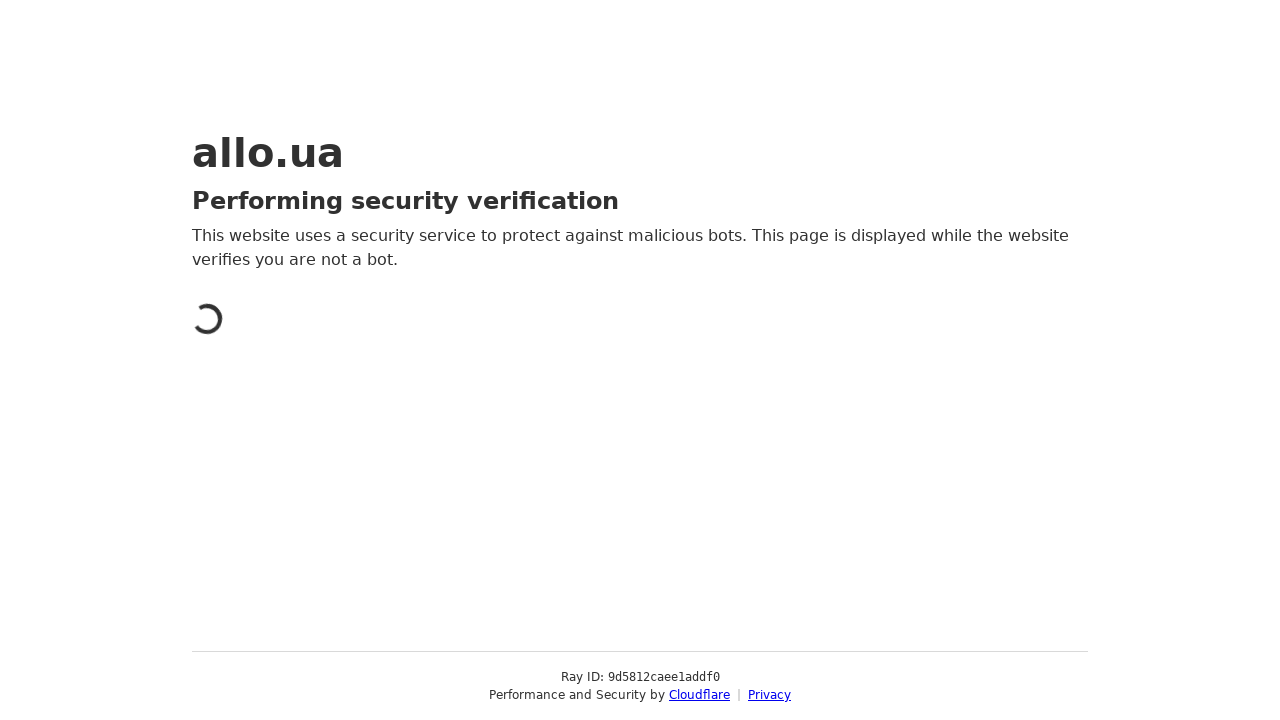

Allo page loaded (domcontentloaded state)
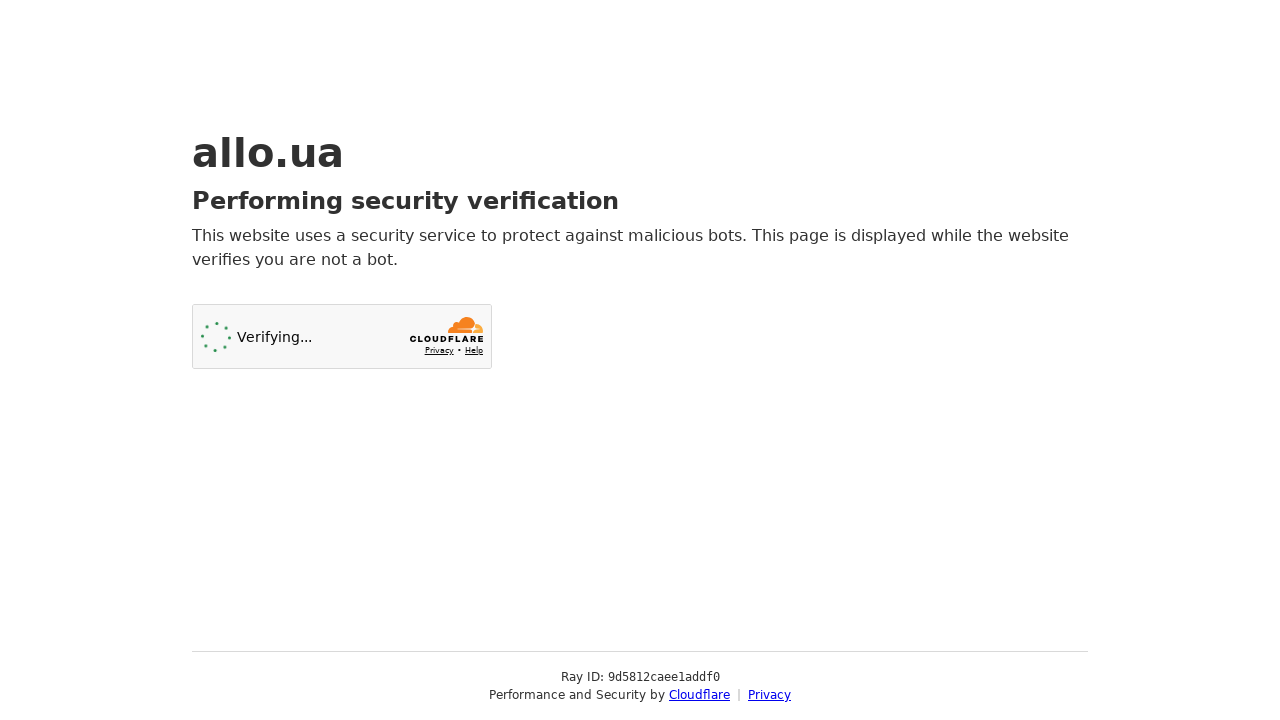

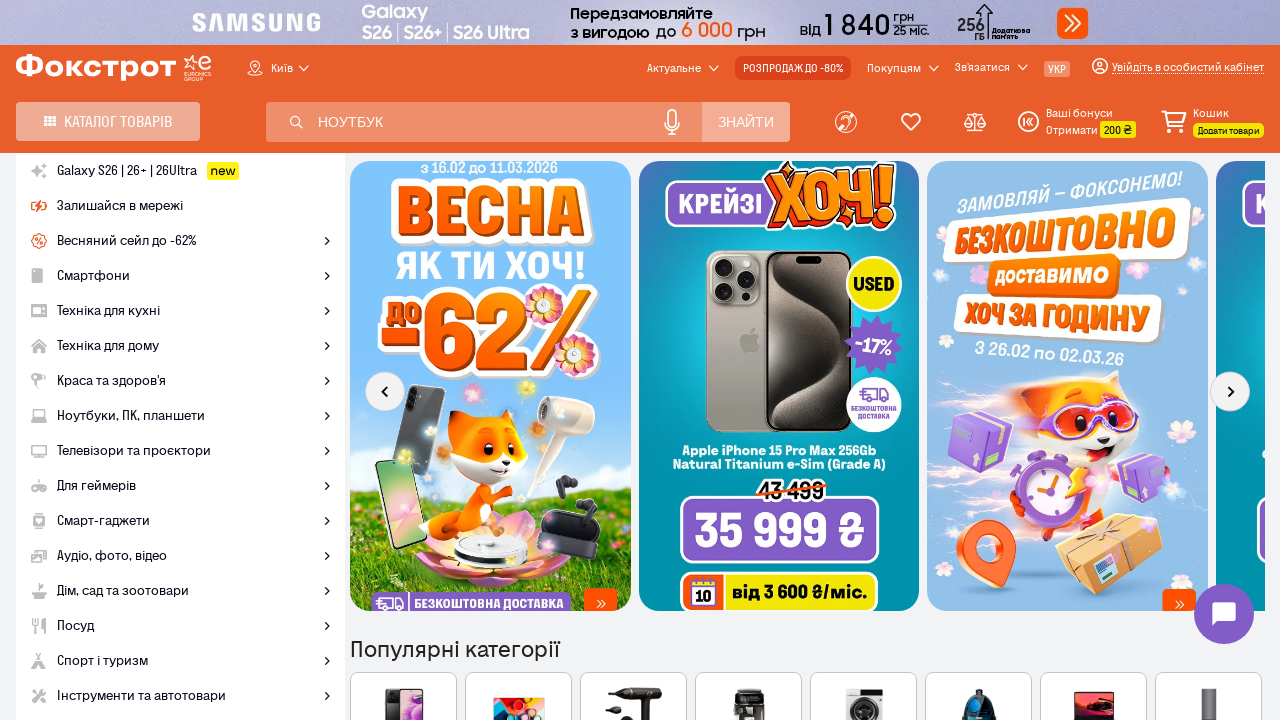